Tests checkbox interaction by verifying initial state of checkboxes and clicking to toggle the first checkbox

Starting URL: https://the-internet.herokuapp.com/checkboxes

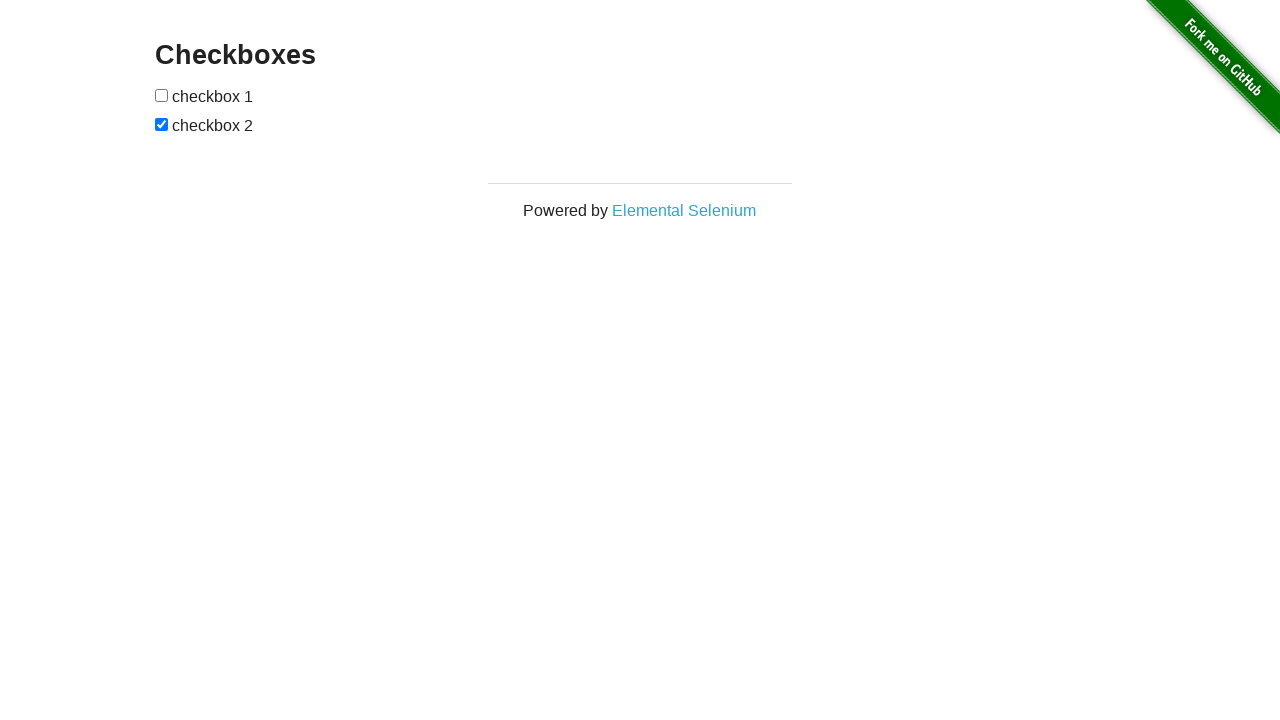

Waited for checkboxes to be visible
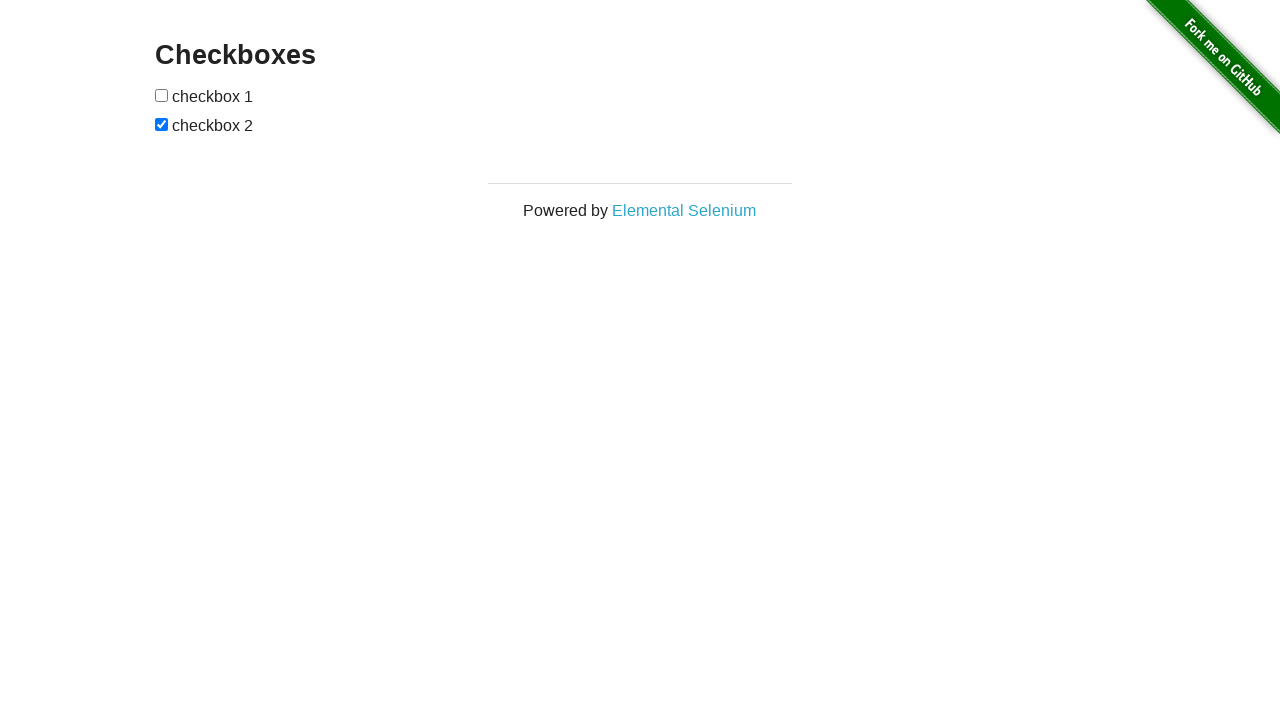

Located all checkbox elements
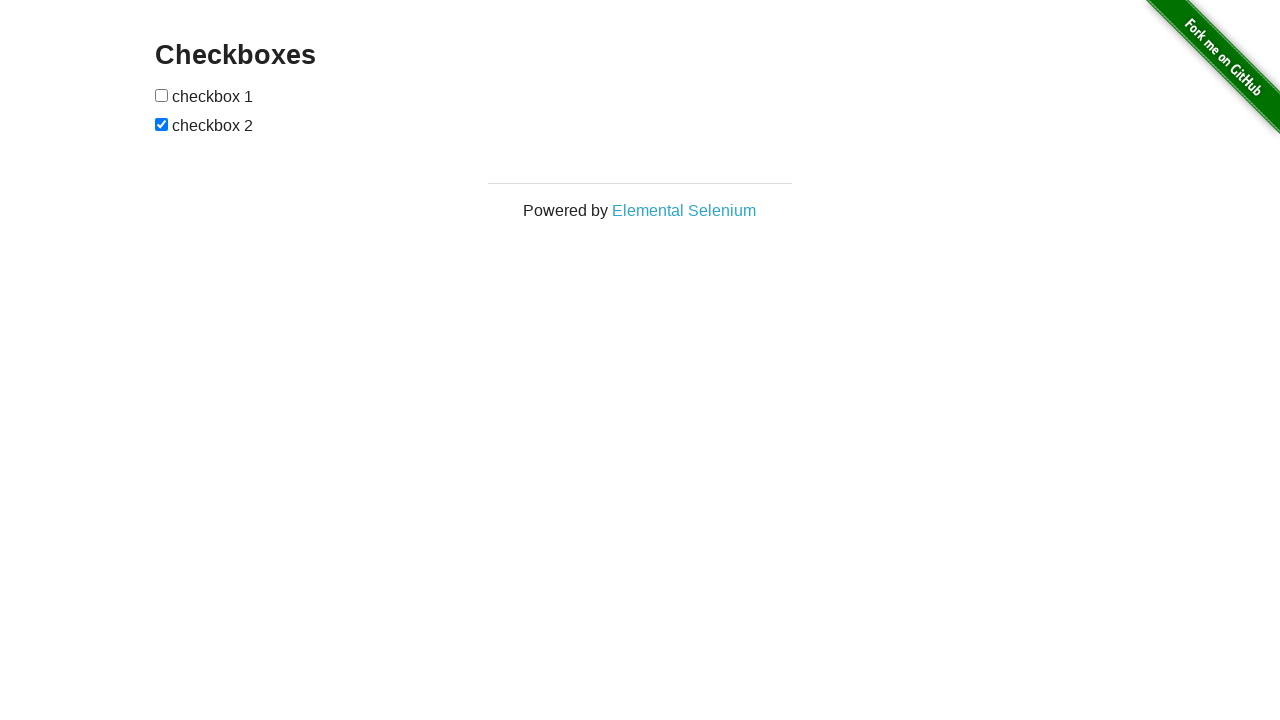

Clicked the first checkbox to toggle it at (162, 95) on input[type='checkbox'] >> nth=0
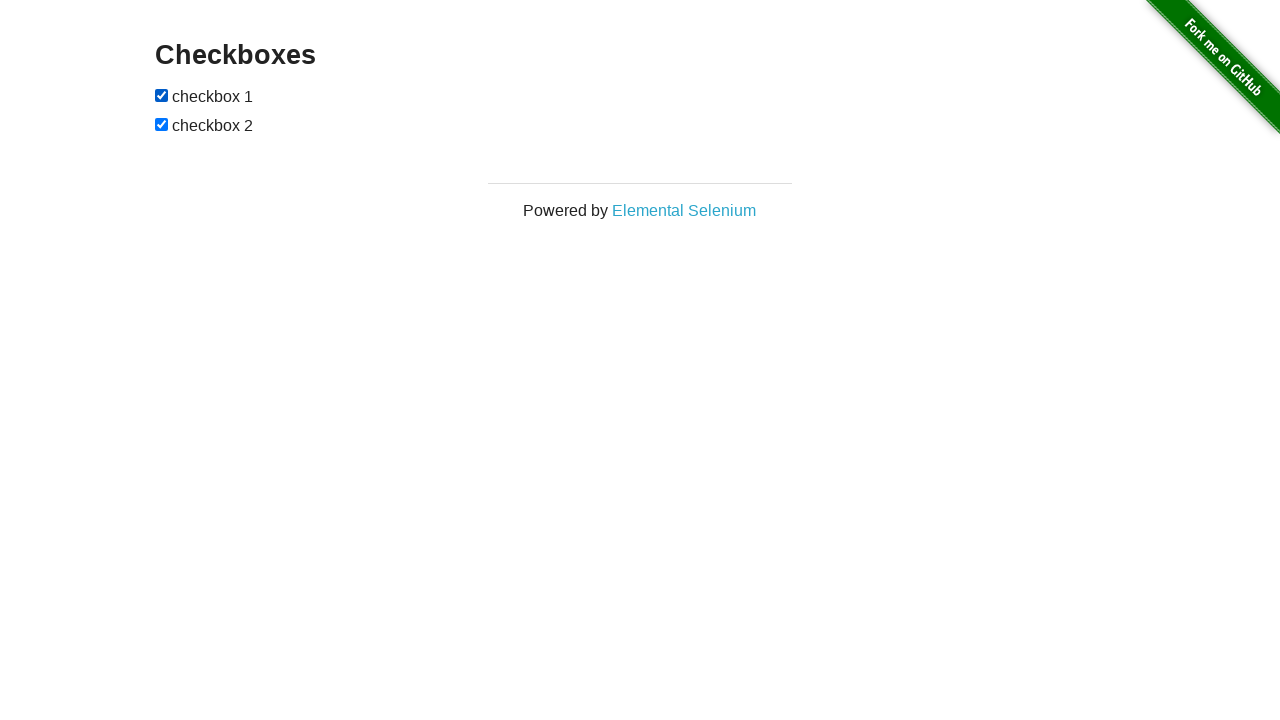

Verified first checkbox is checked
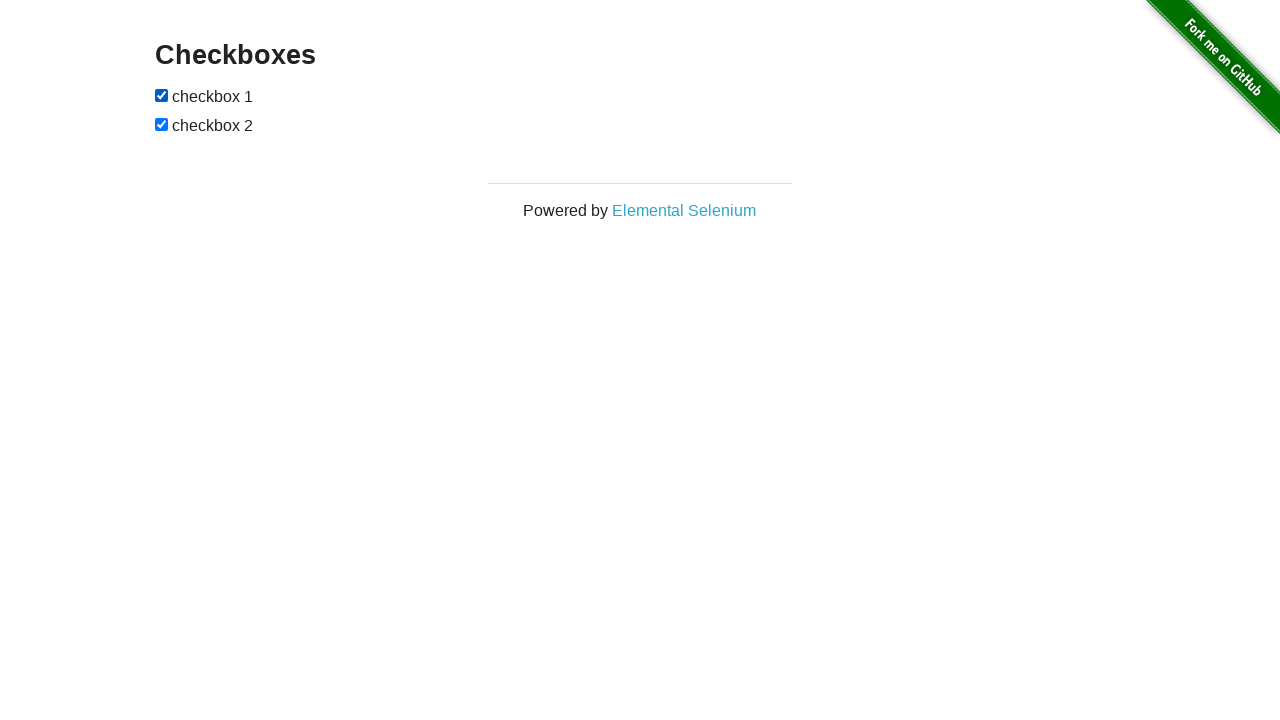

Verified second checkbox is checked
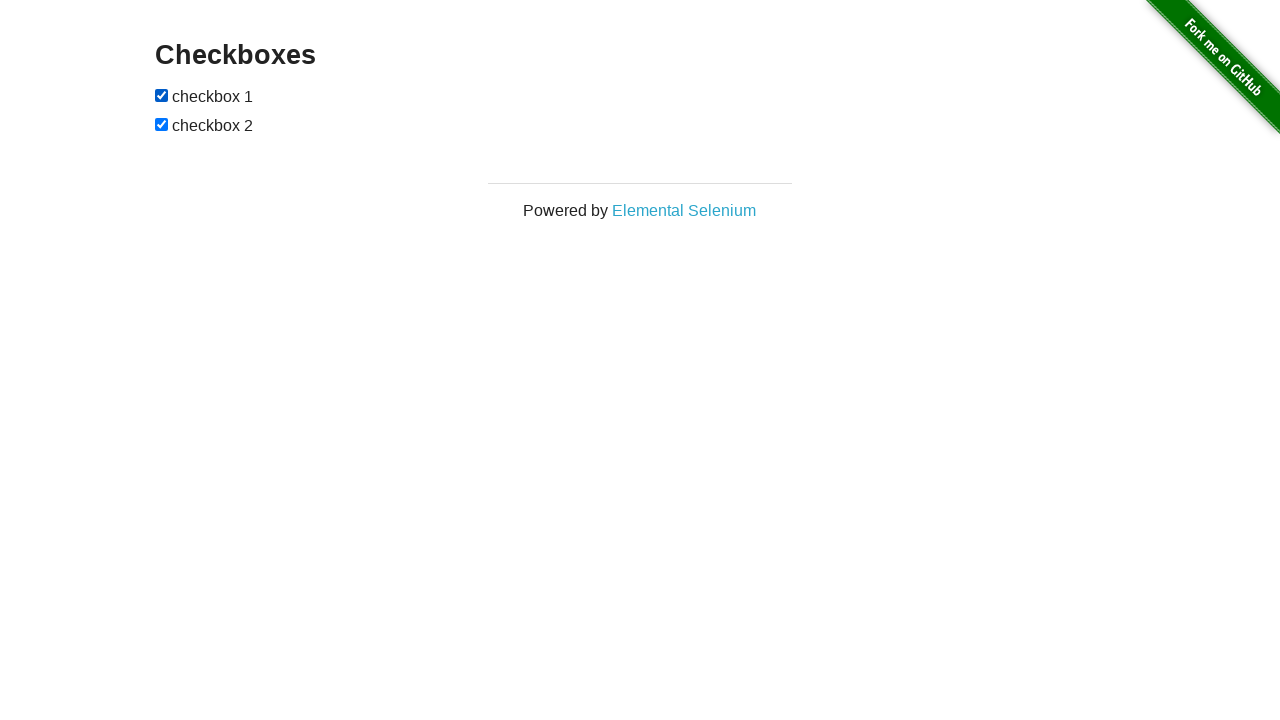

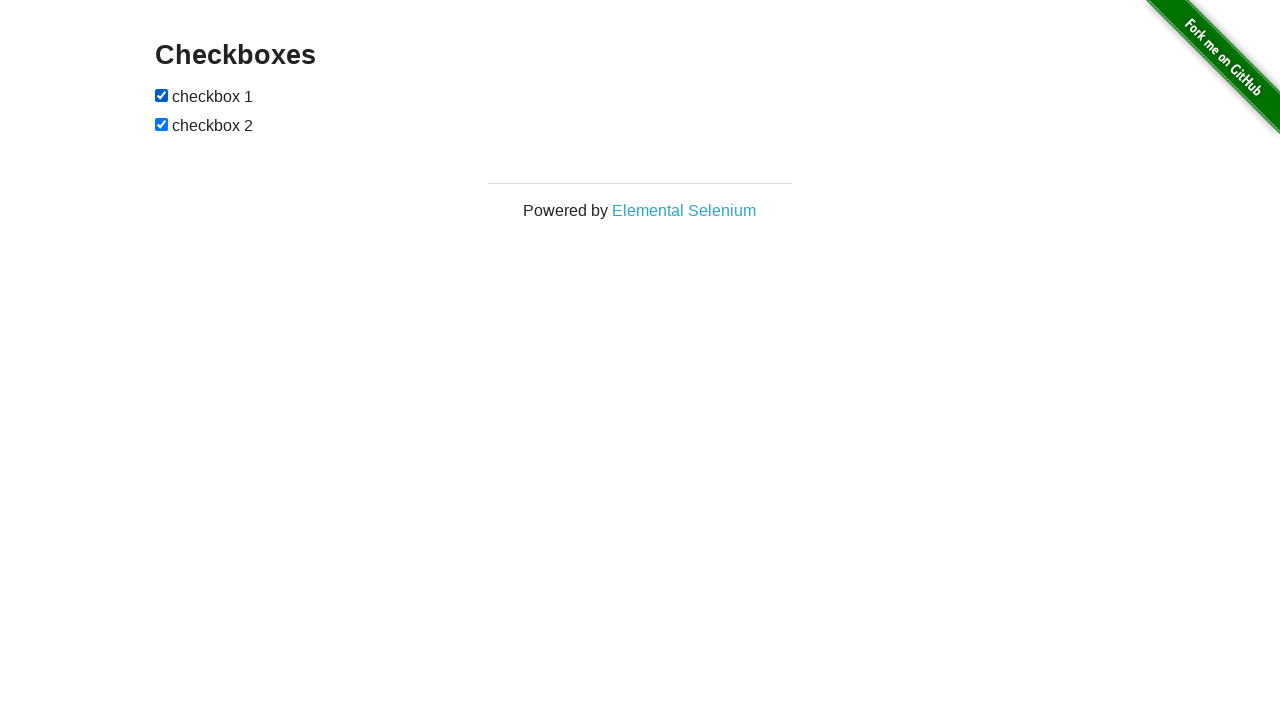